Navigates to GitHub homepage and verifies the page loads successfully by checking the page title

Starting URL: https://github.com

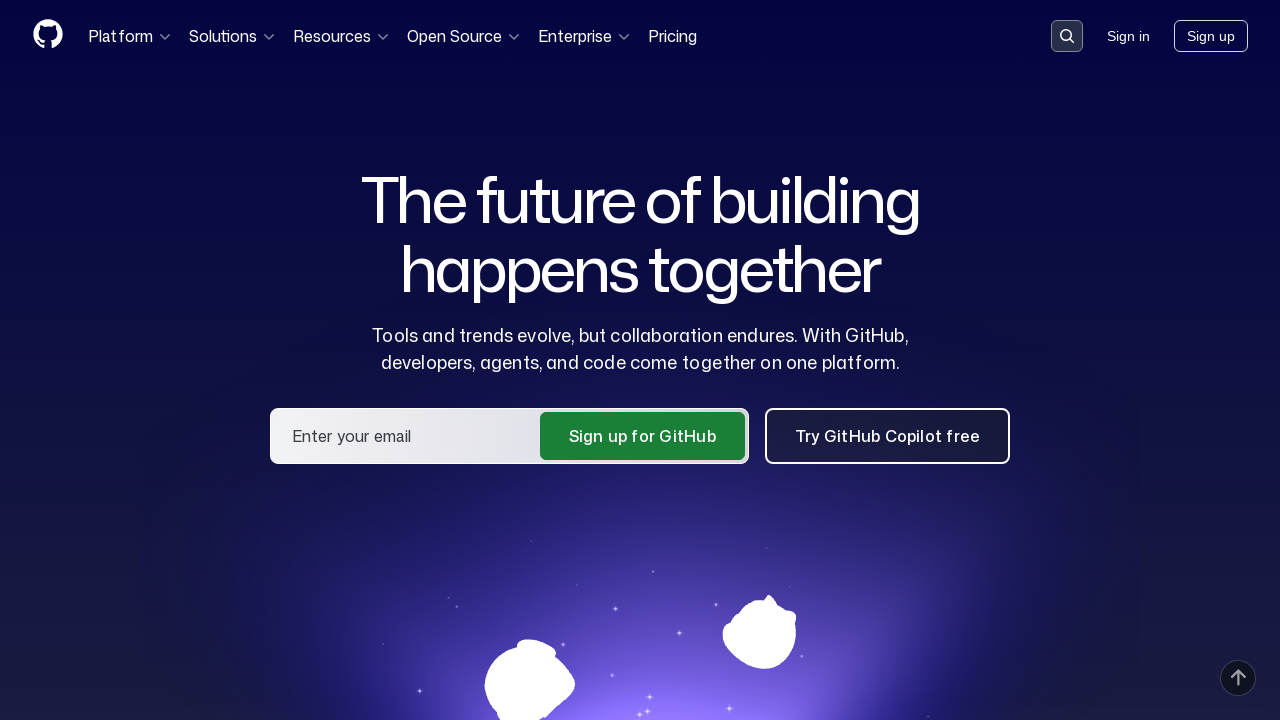

Navigated to GitHub homepage at https://github.com
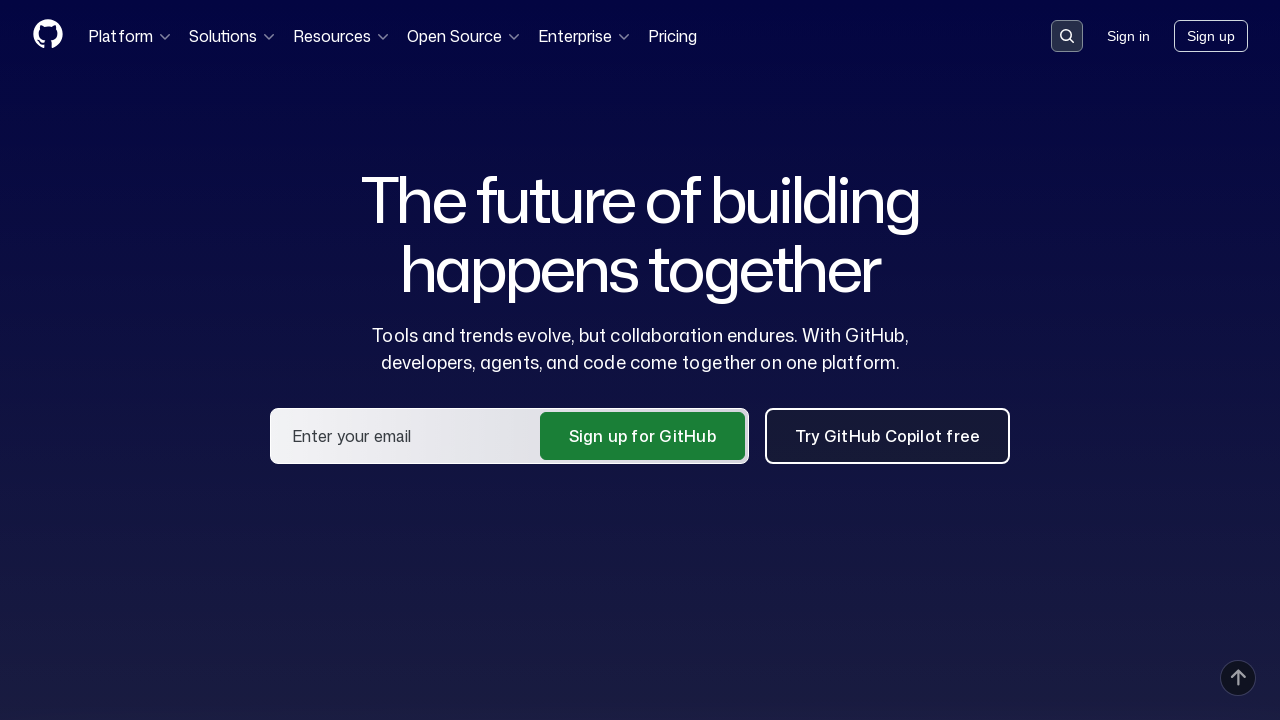

Page reached domcontentloaded state
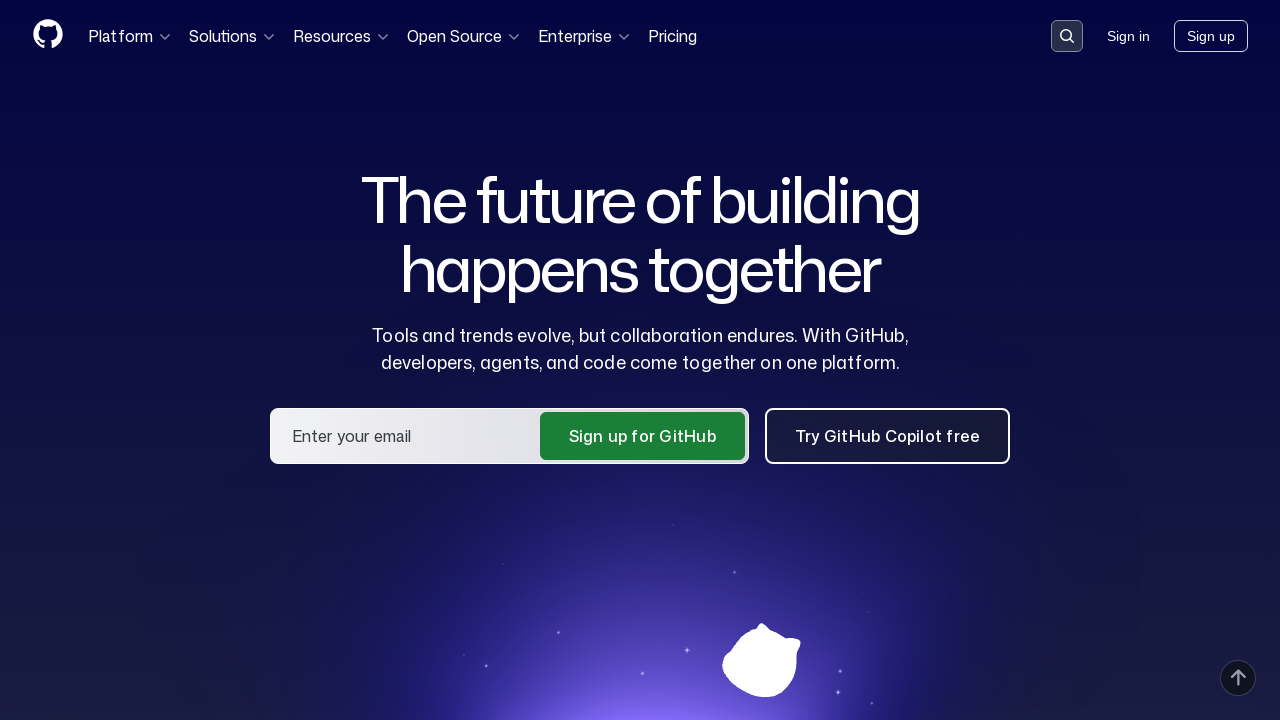

Verified page title contains 'GitHub'
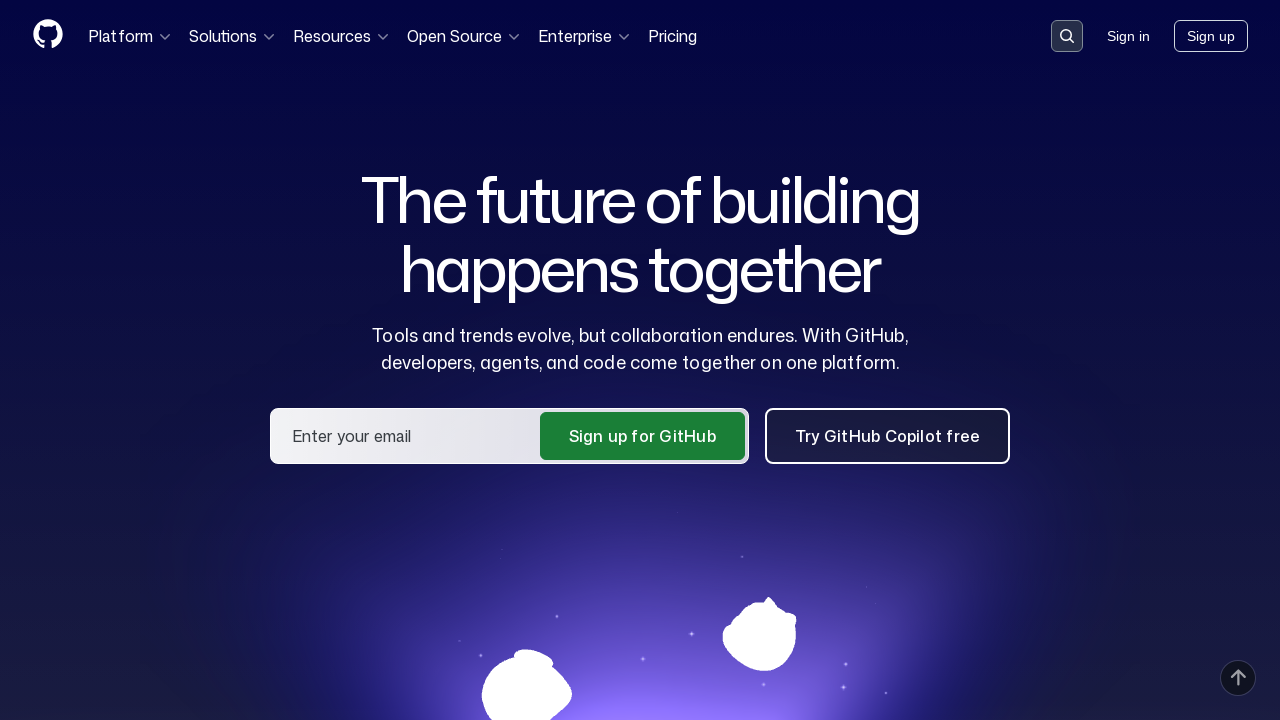

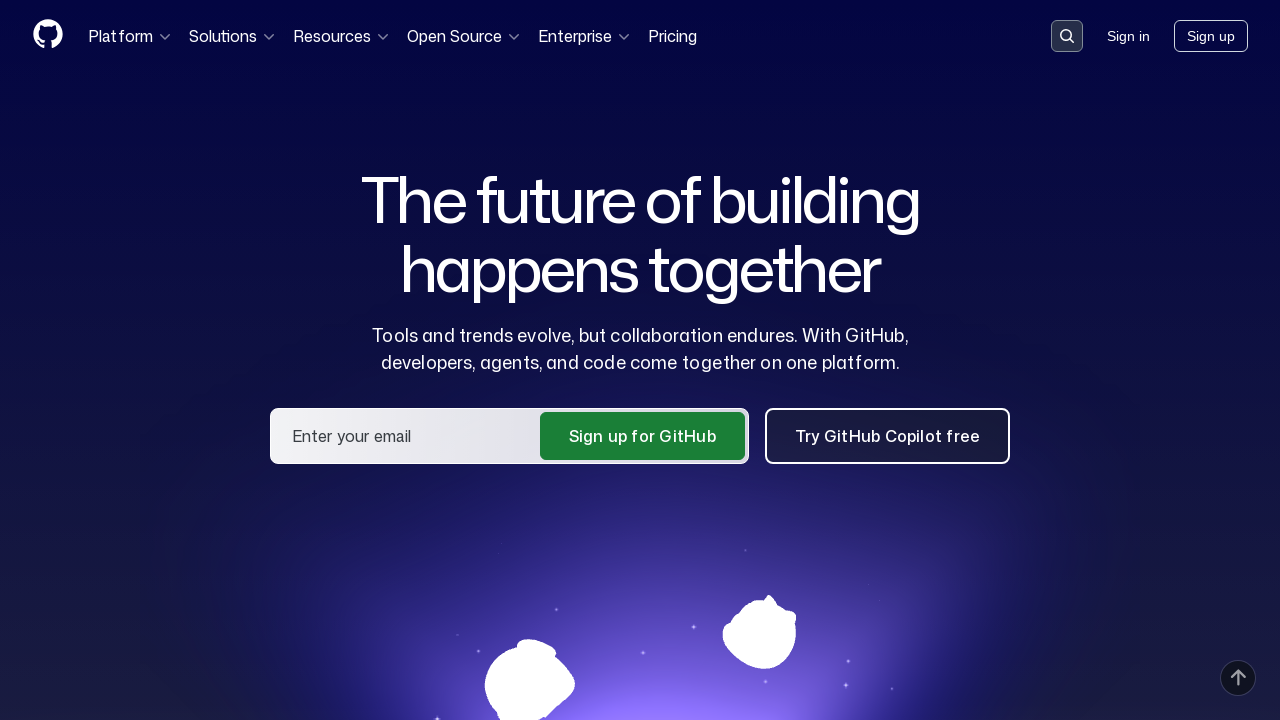